Navigates to the zlti.com homepage and verifies that anchor links are present on the page

Starting URL: https://www.zlti.com

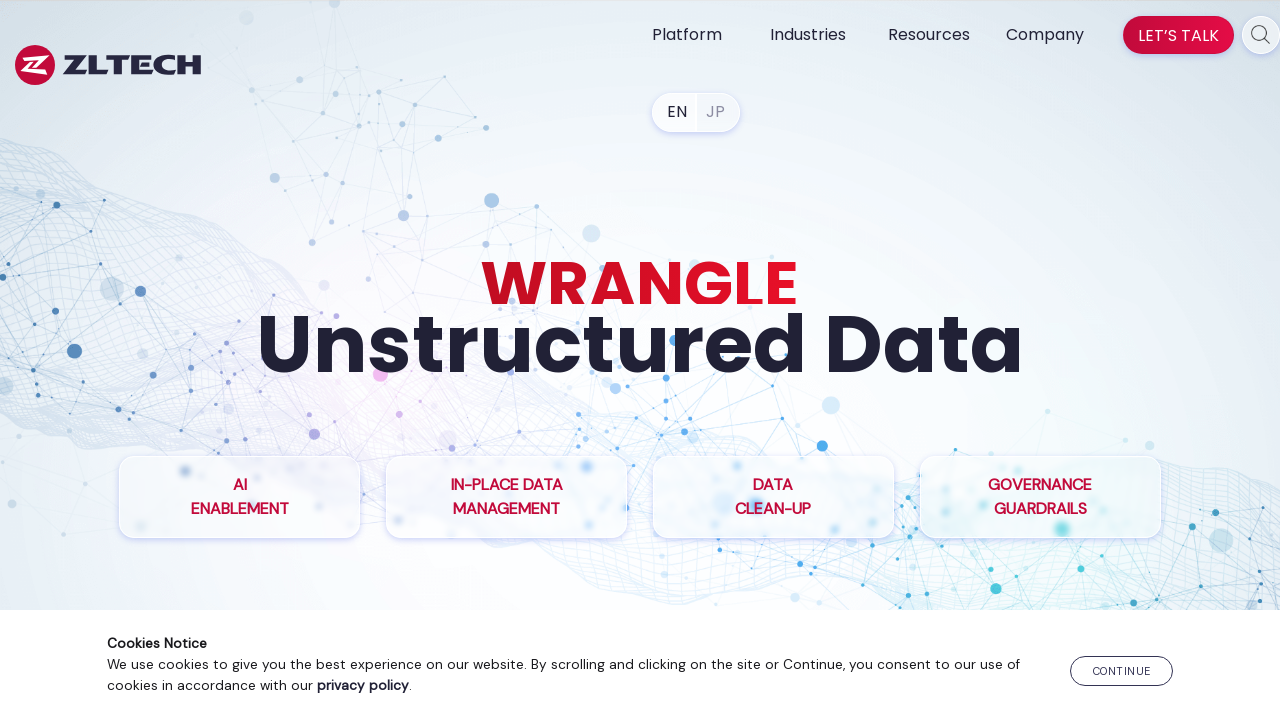

Navigated to https://www.zlti.com and waited for network idle
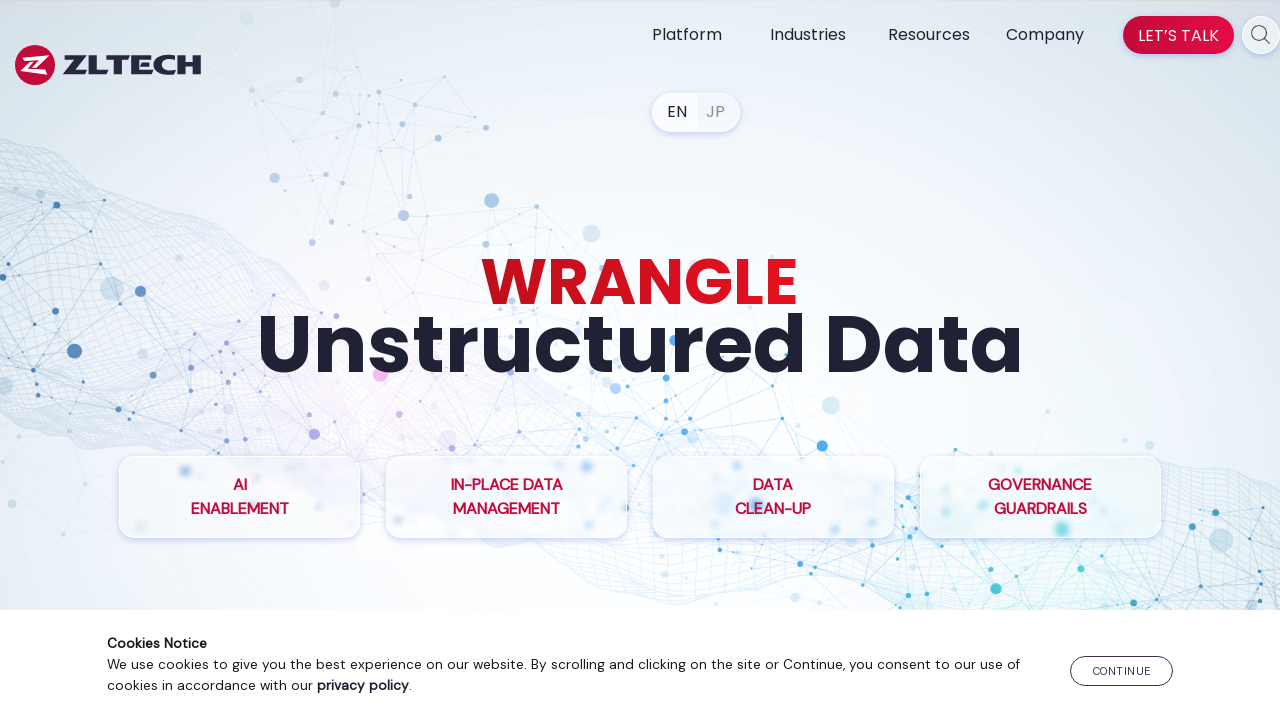

Confirmed that anchor links are present on the page
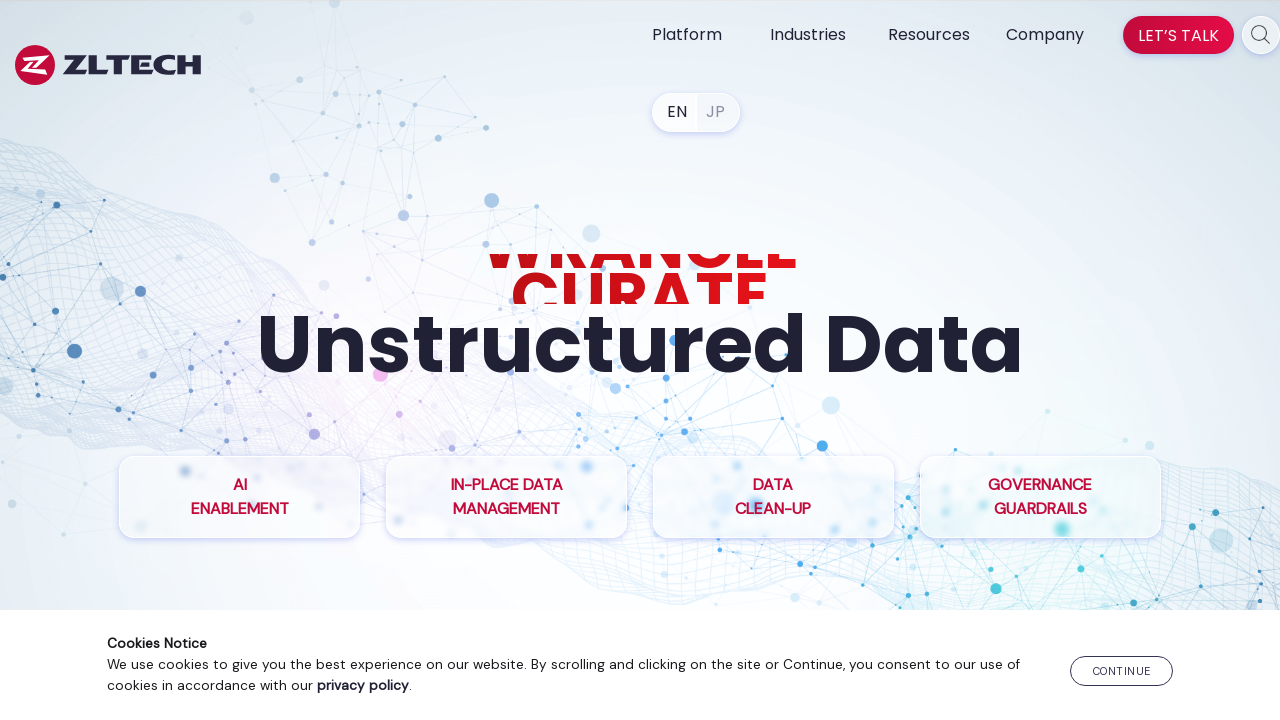

Verified 79 anchor links exist on the zlti.com homepage
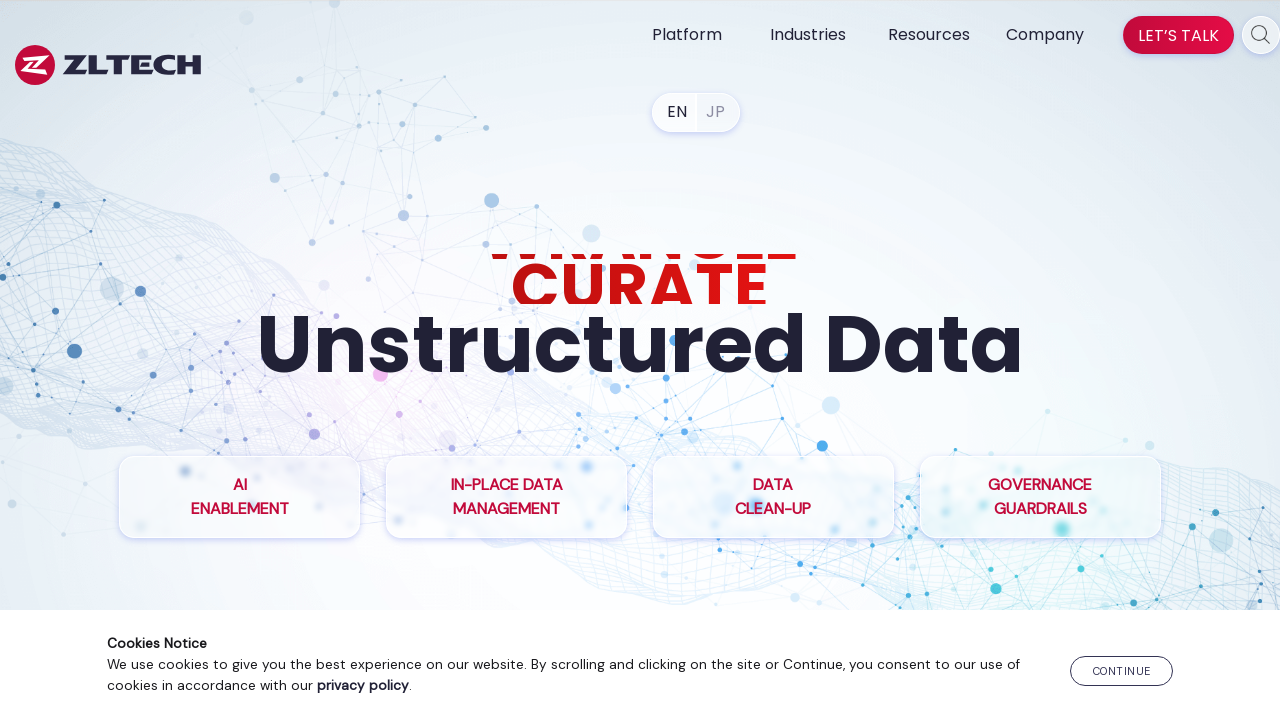

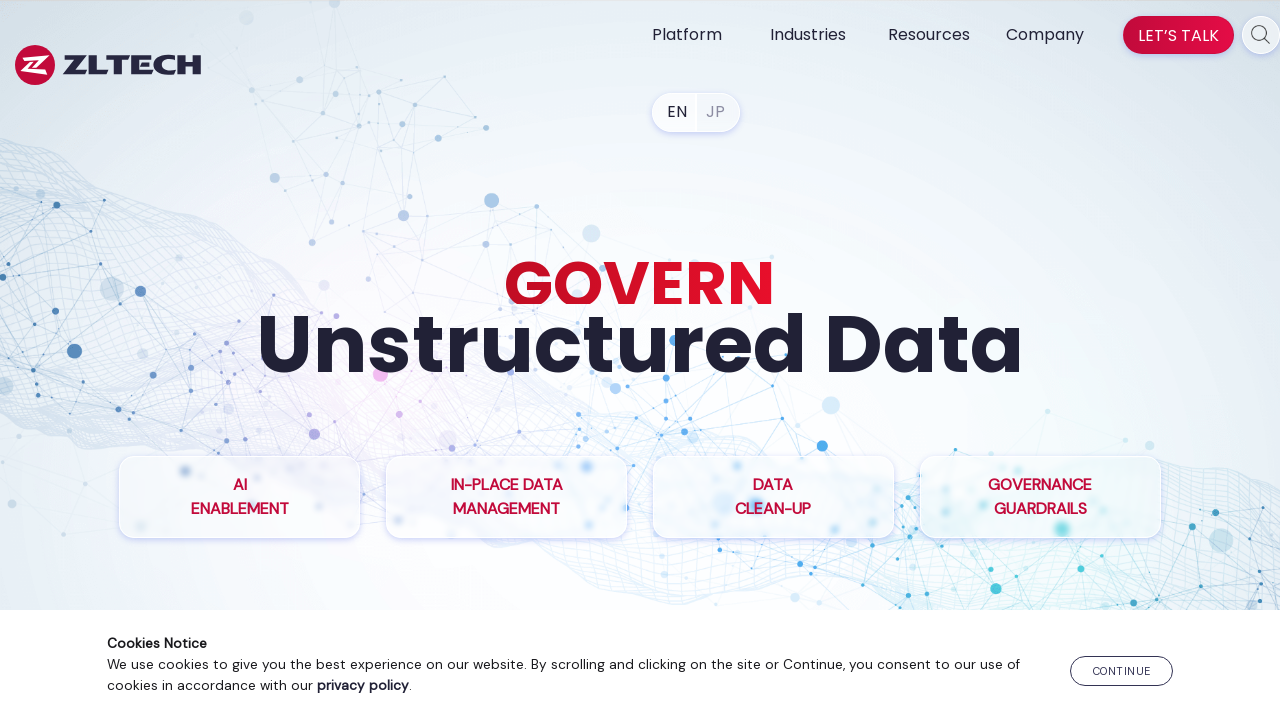